Navigates to the Widgets section and clicks on Select Menu option

Starting URL: https://demoqa.com/

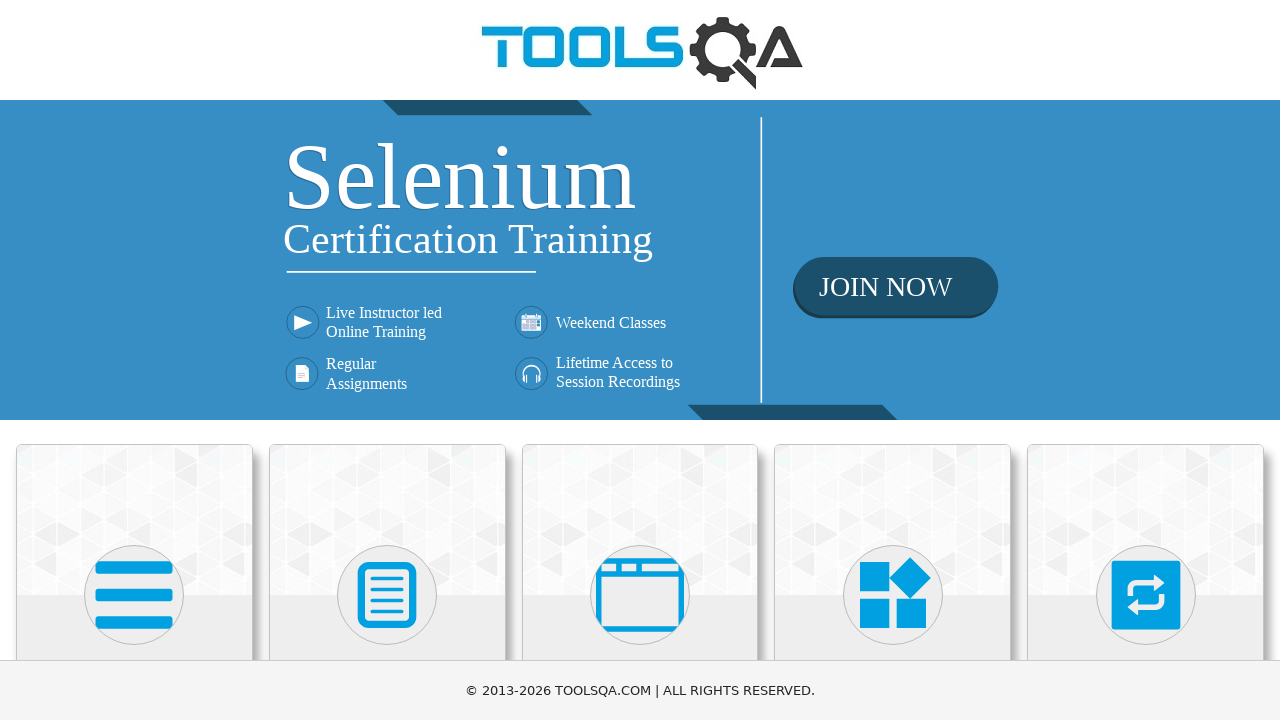

Scrolled down 250px to view widgets section
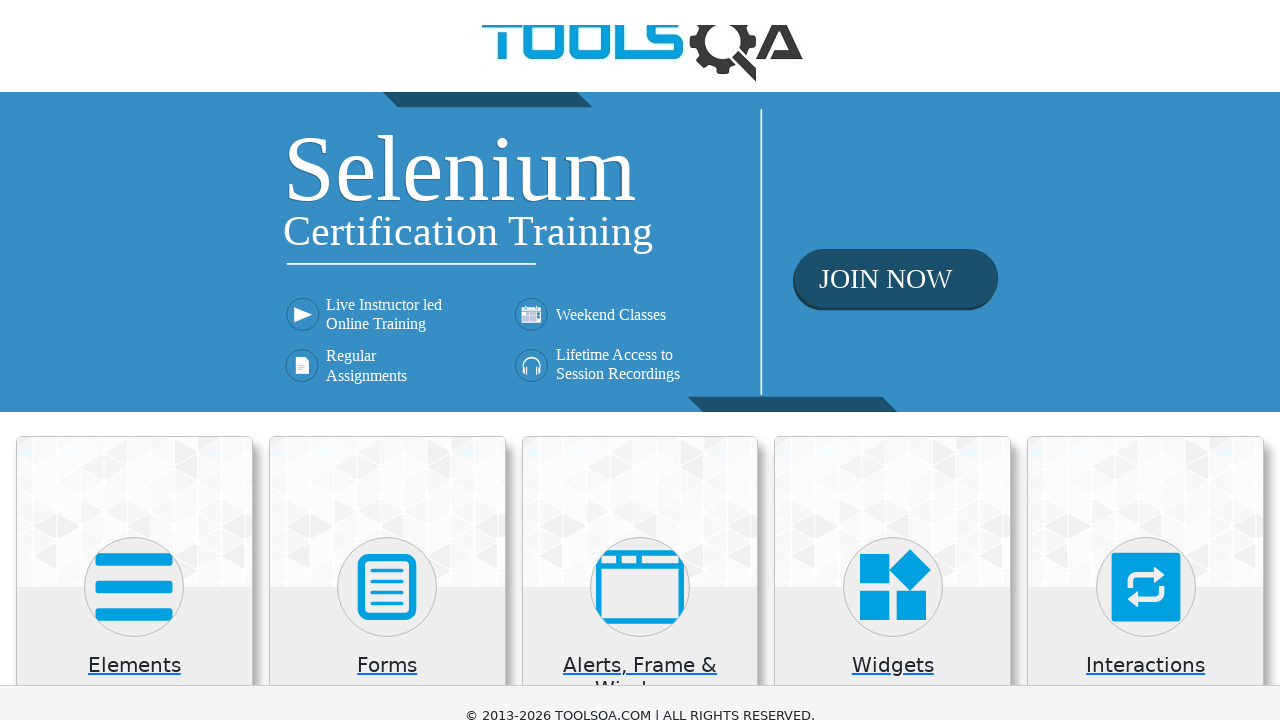

Waited 1 second for page to stabilize
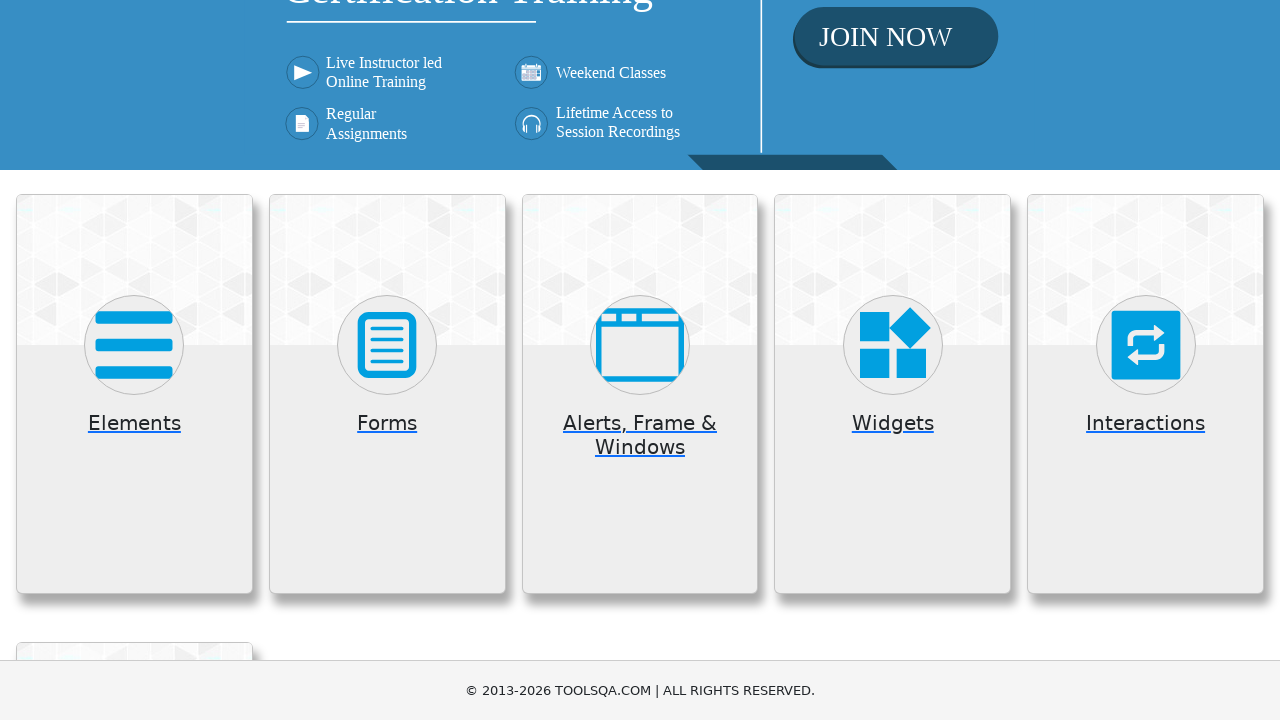

Clicked on Widgets section at (893, 423) on xpath=//h5[contains(text(),'Widgets')]
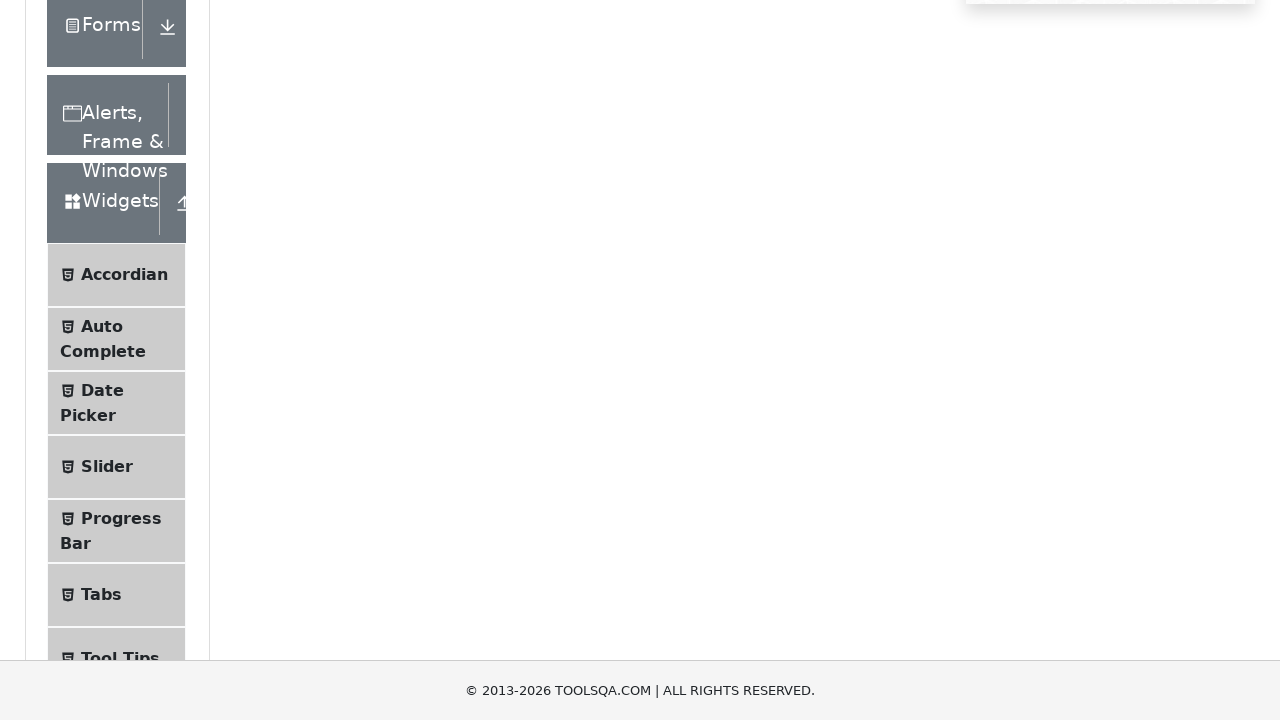

Waited 1 second for Widgets section to expand
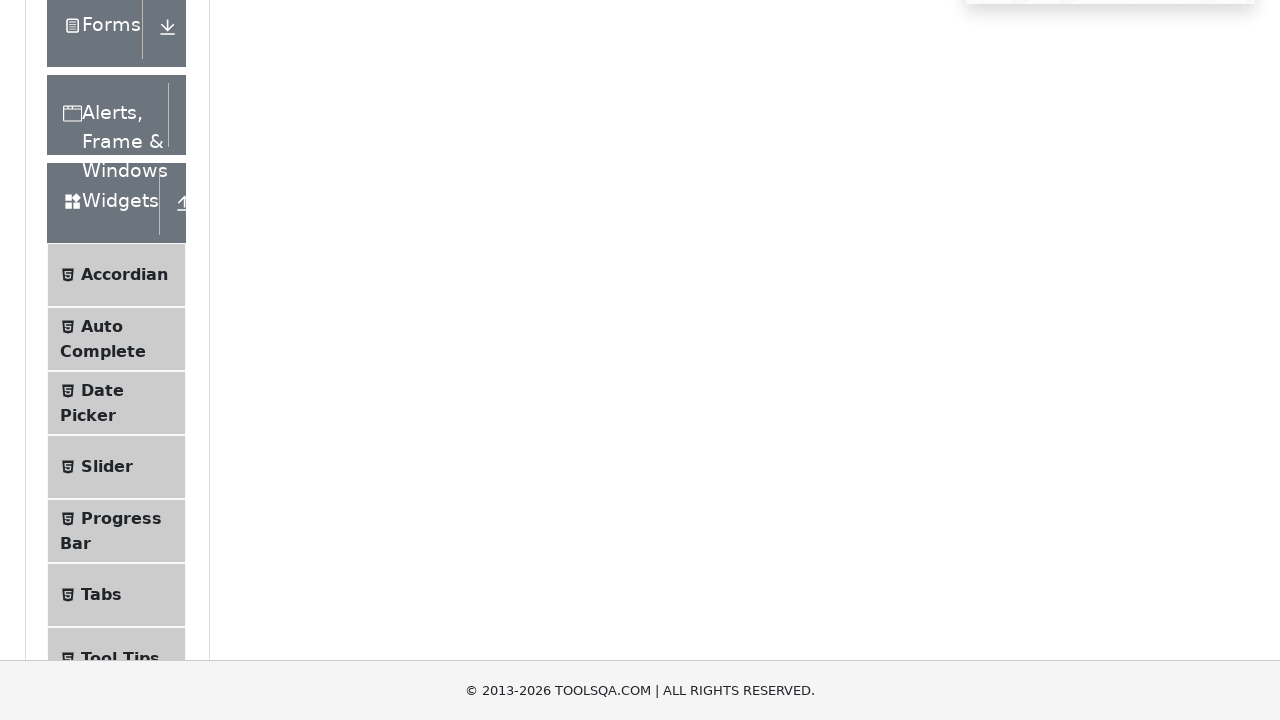

Scrolled down 500px to view Select Menu option
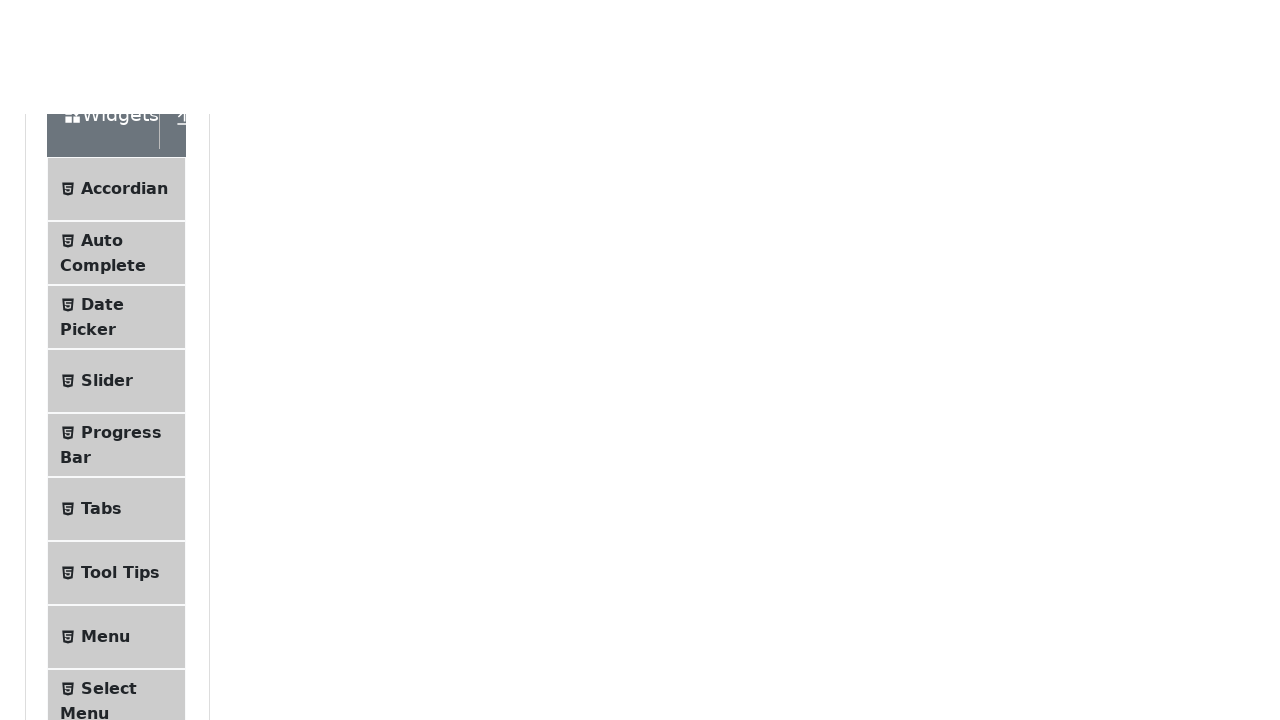

Waited 1 second for page to stabilize
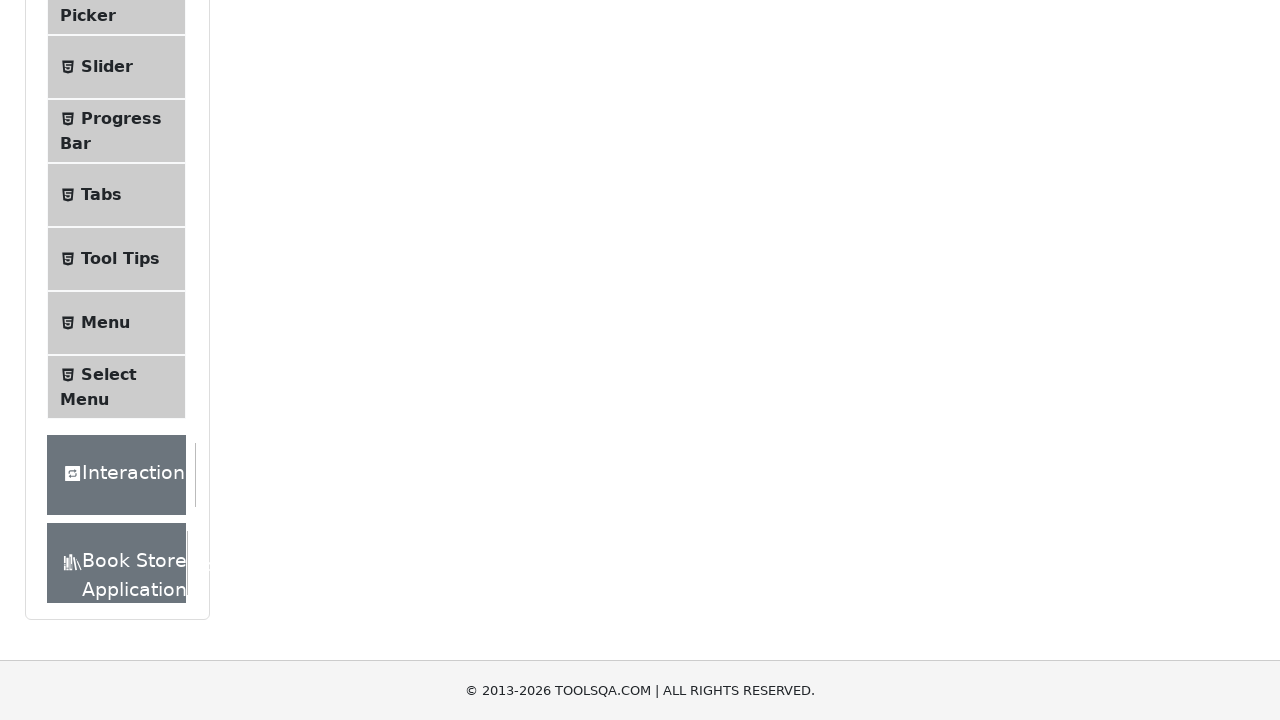

Clicked on Select Menu option to navigate to Select Menu widget at (109, 374) on xpath=//span[contains(text(),'Select Menu')]
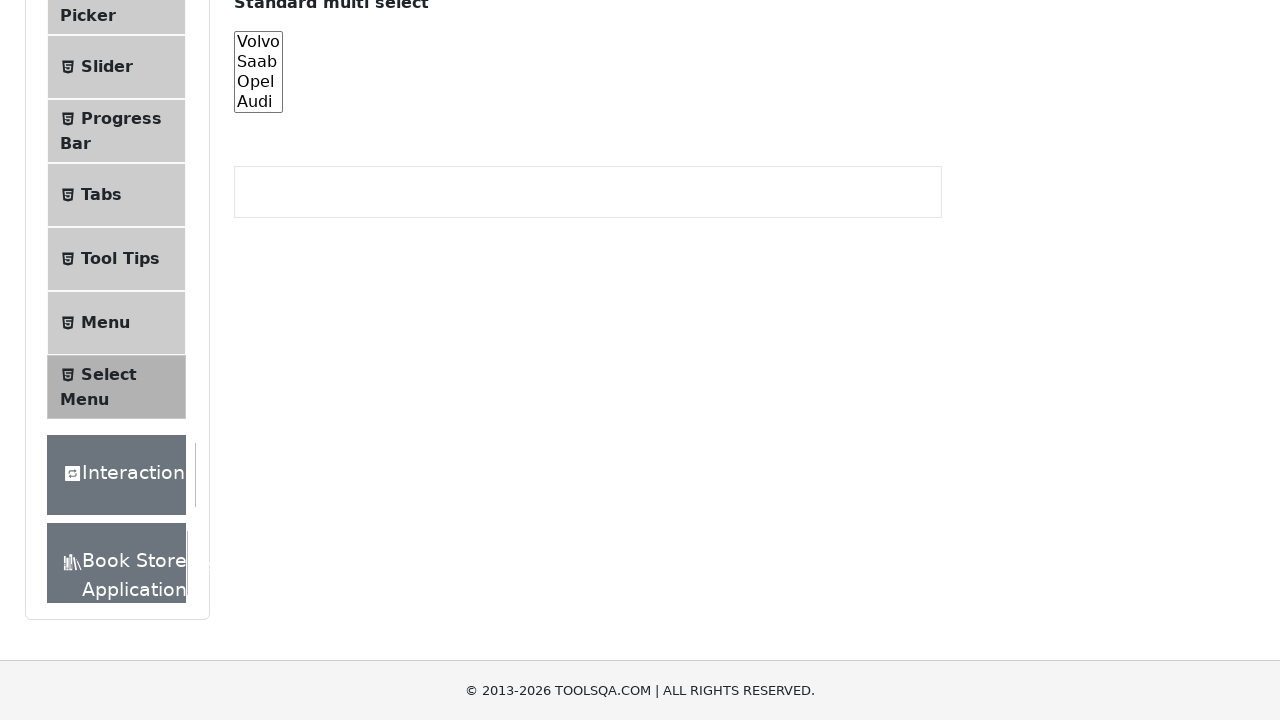

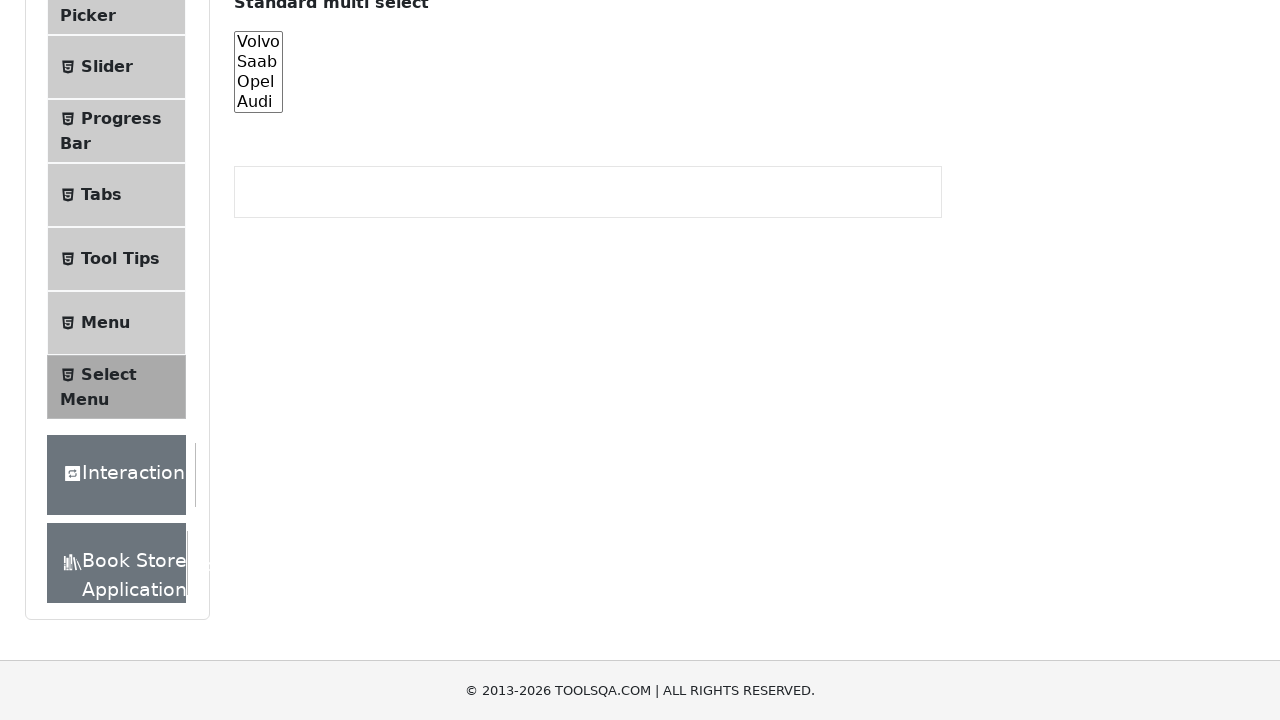